Tests dynamic checkbox toggle functionality by clicking a toggle button twice and verifying the checkbox visibility state changes

Starting URL: https://training-support.net/webelements/dynamic-controls

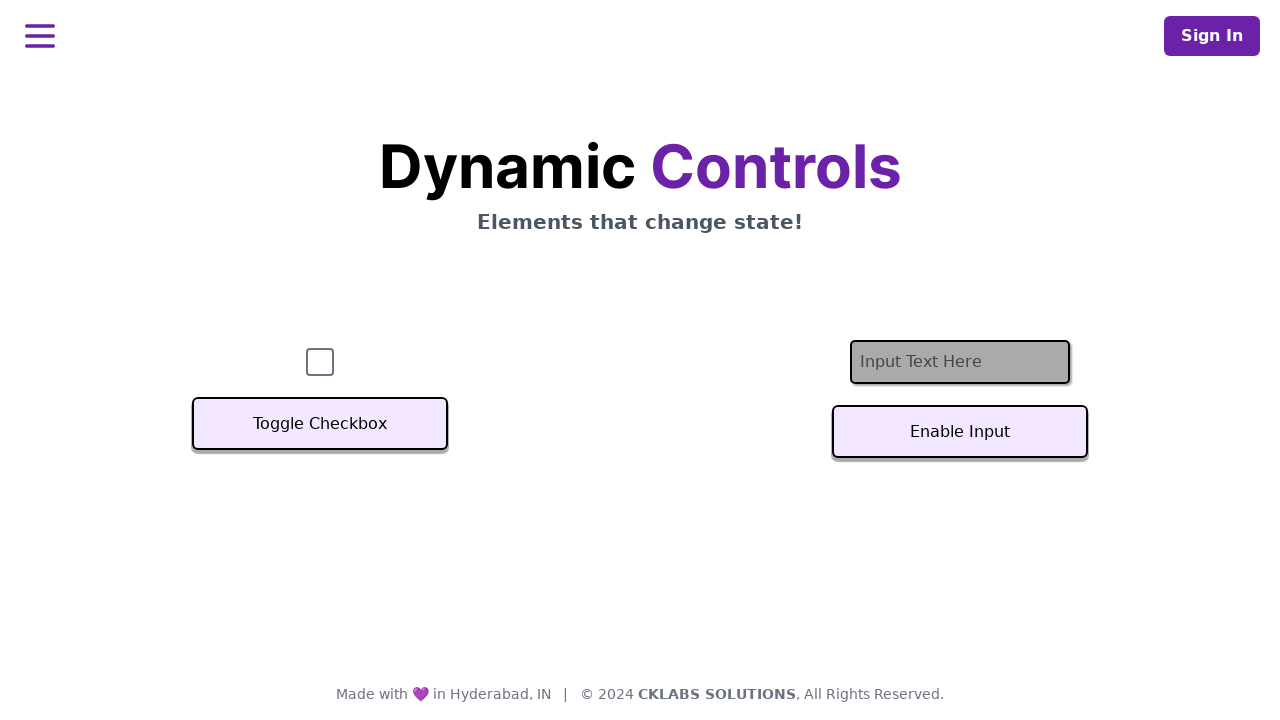

Waited for checkbox to be present initially
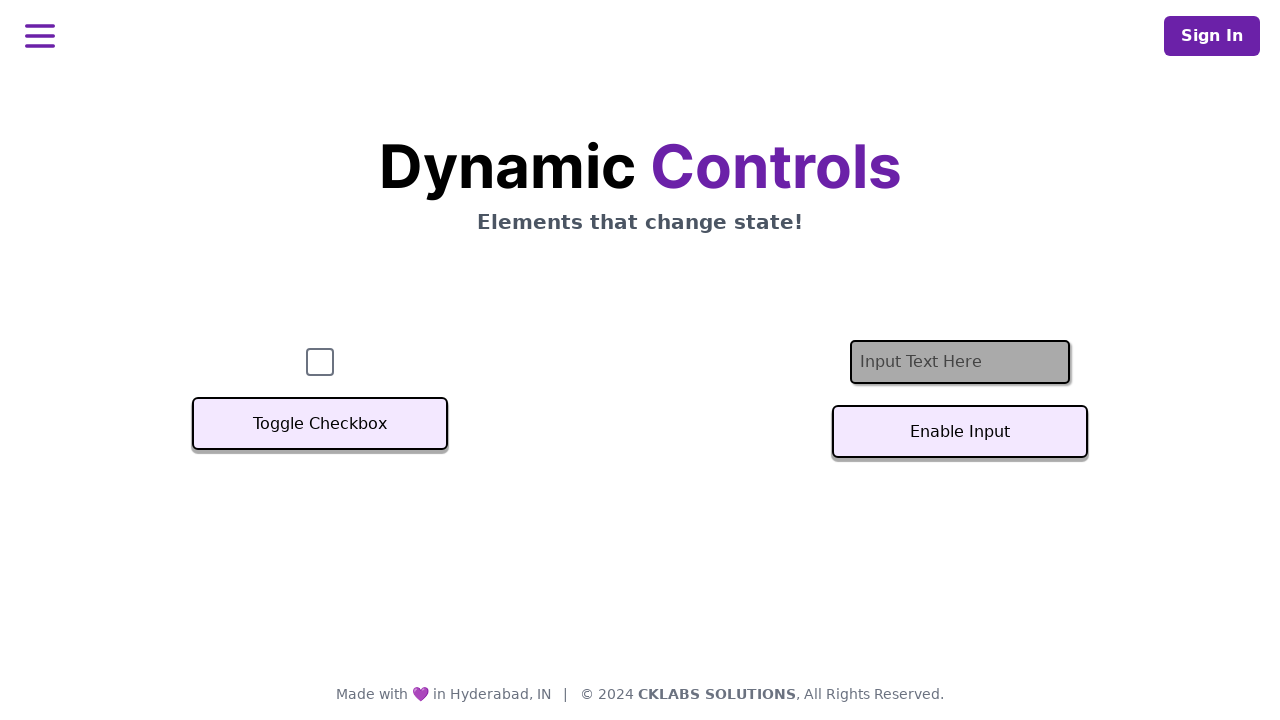

Clicked toggle button to hide the checkbox at (320, 424) on xpath=//button[text()='Toggle Checkbox']
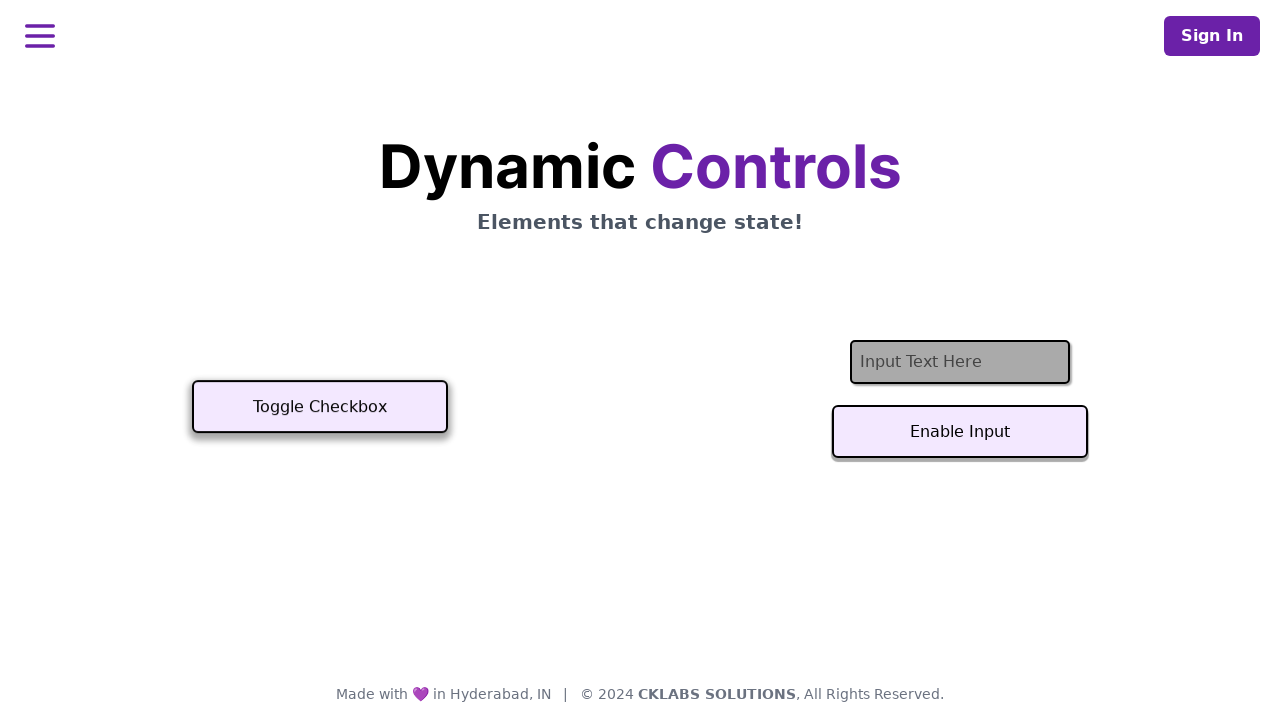

Waited 1 second for checkbox hide animation
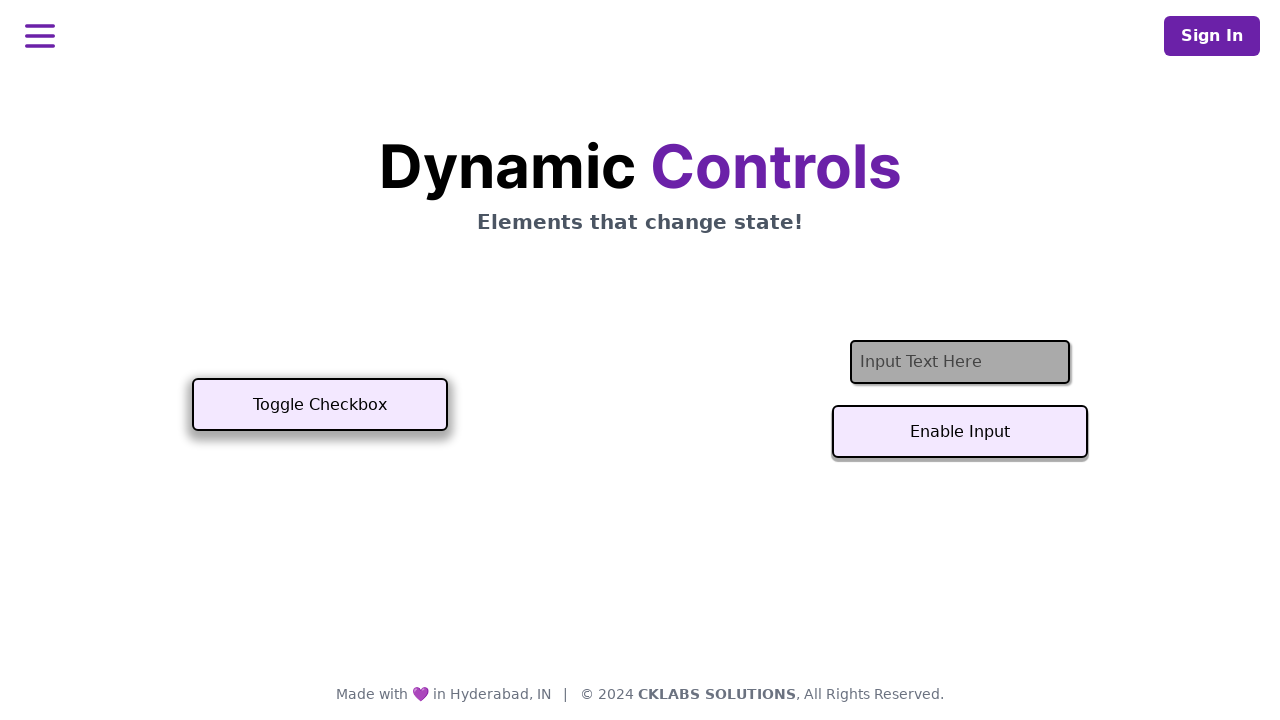

Clicked toggle button again to show the checkbox at (320, 405) on xpath=//button[text()='Toggle Checkbox']
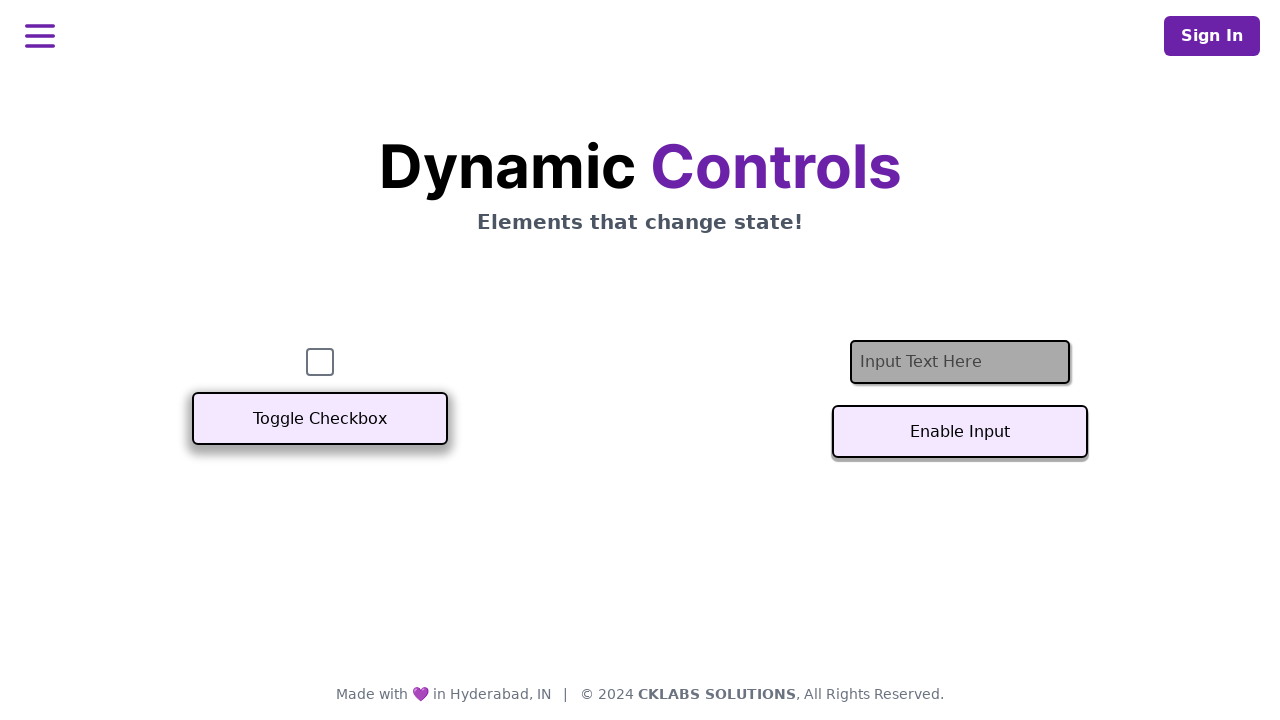

Verified checkbox reappeared after second toggle
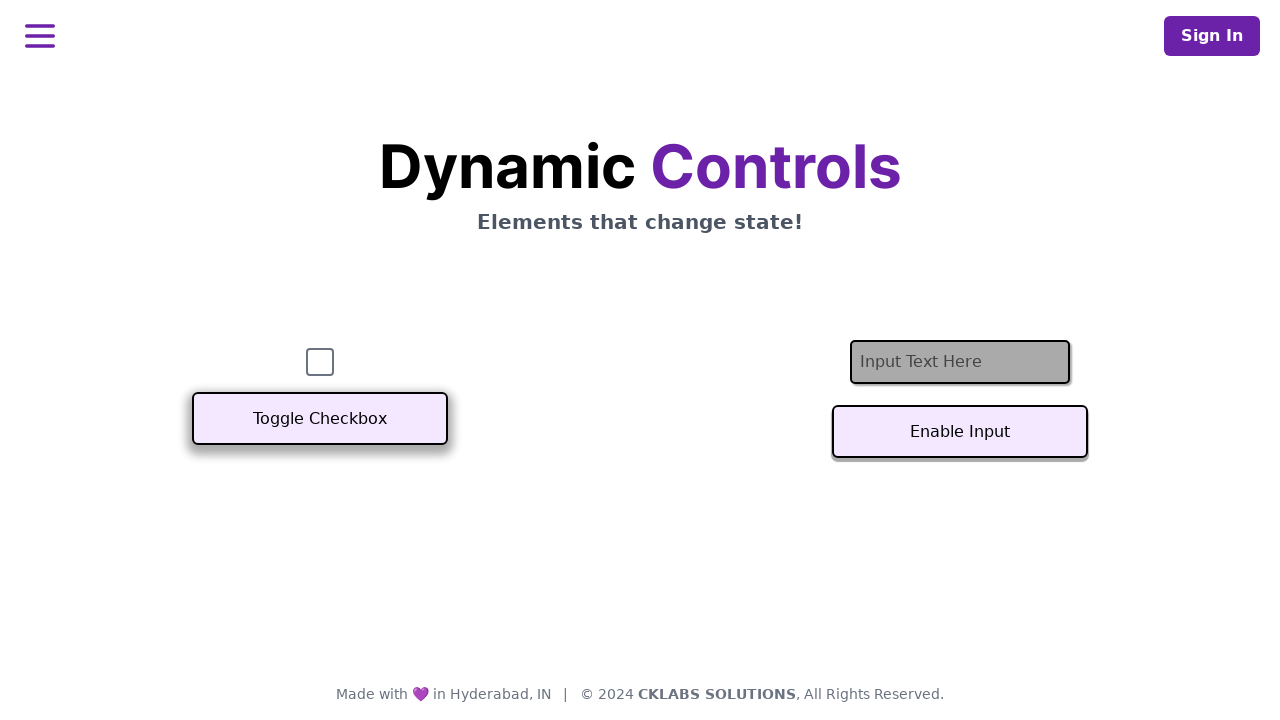

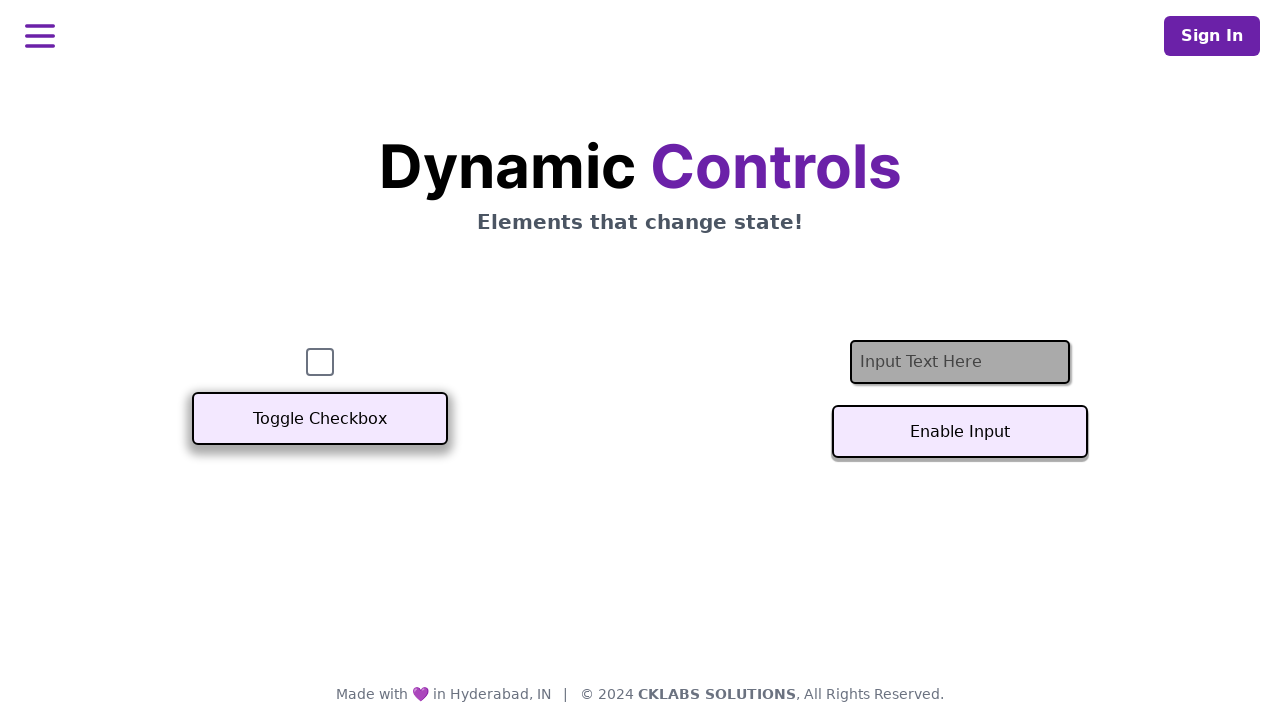